Tests opting out of A/B tests by adding an opt-out cookie on the main page before navigating to the A/B test page, then verifying the test is disabled.

Starting URL: http://the-internet.herokuapp.com

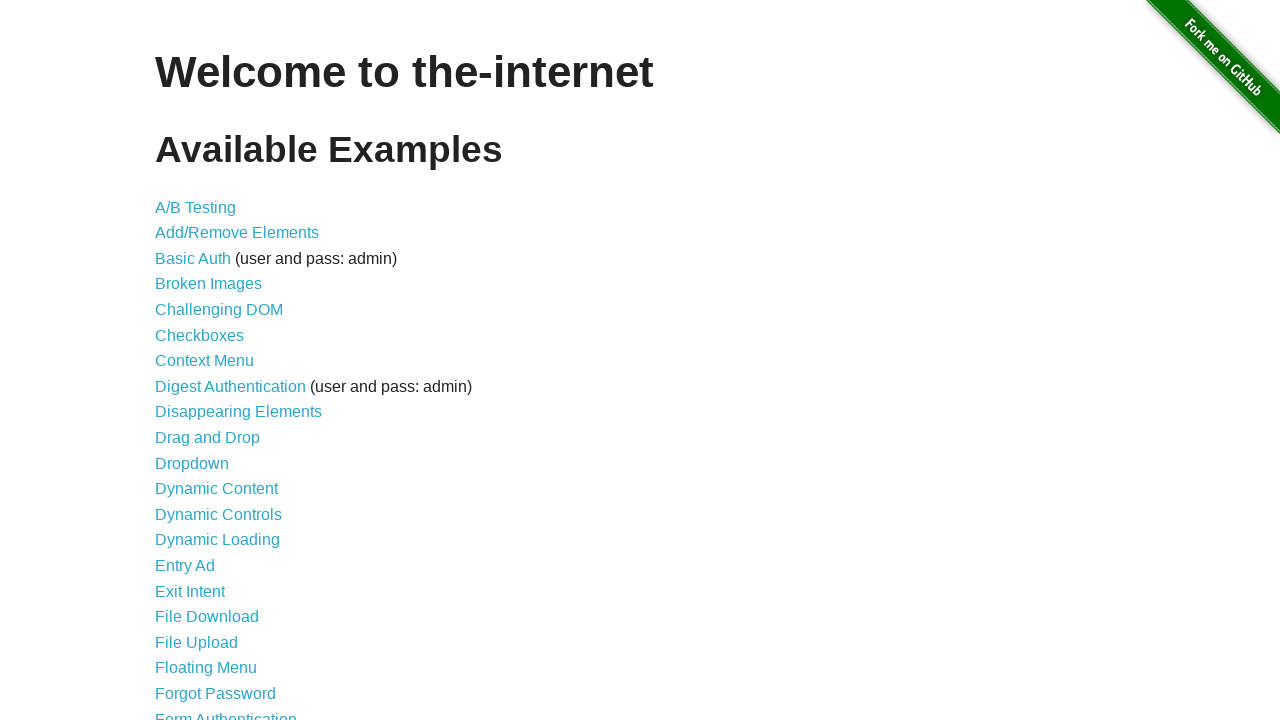

Added optimizelyOptOut cookie to context before navigating to A/B test page
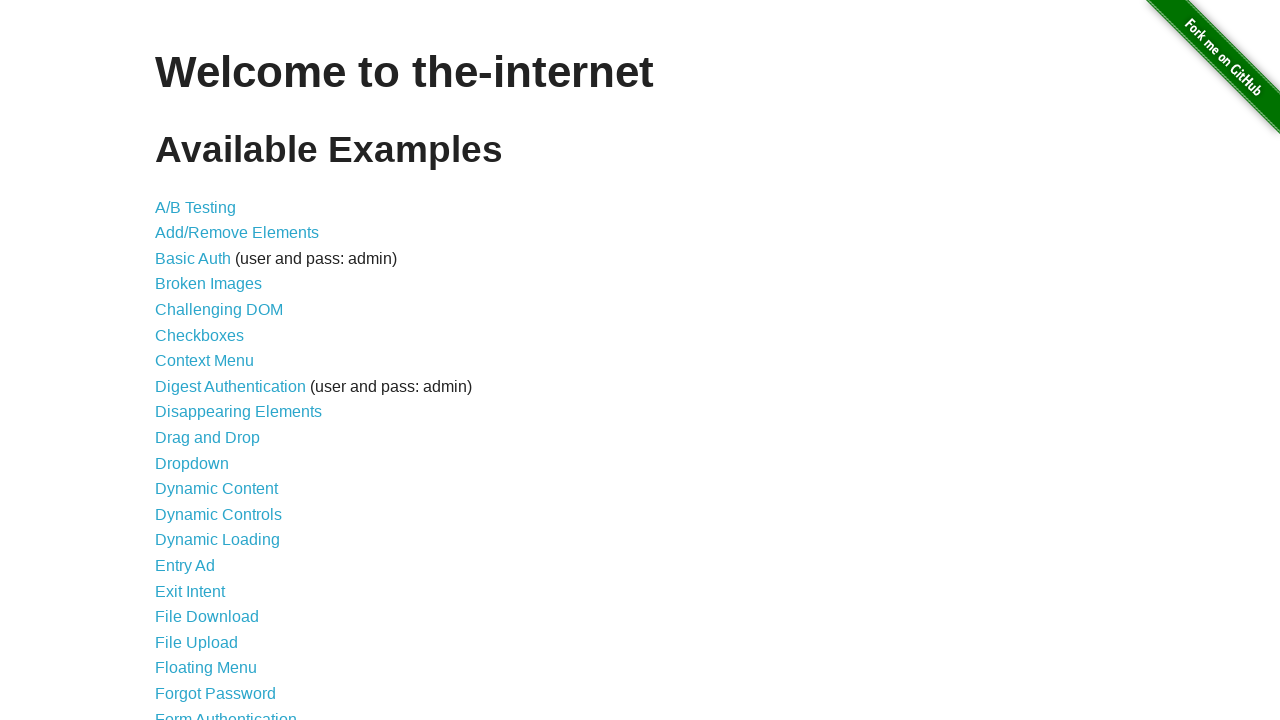

Navigated to A/B test page at http://the-internet.herokuapp.com/abtest
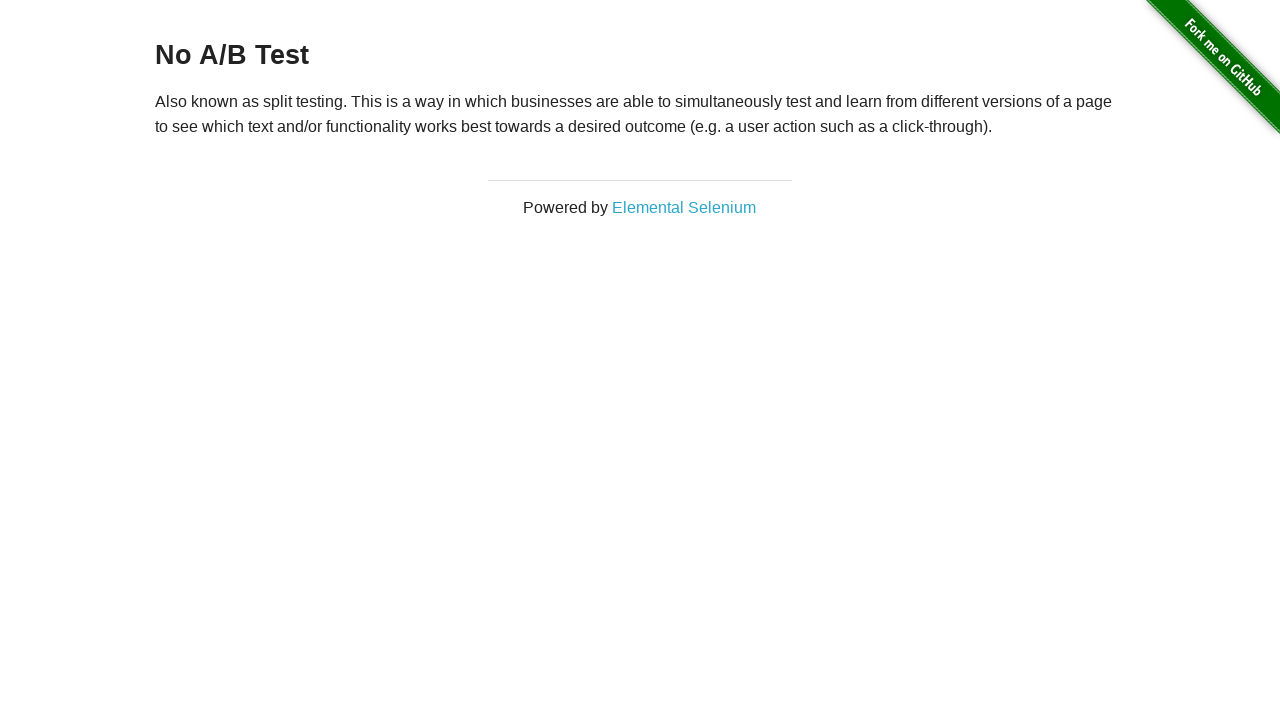

Retrieved heading text from page
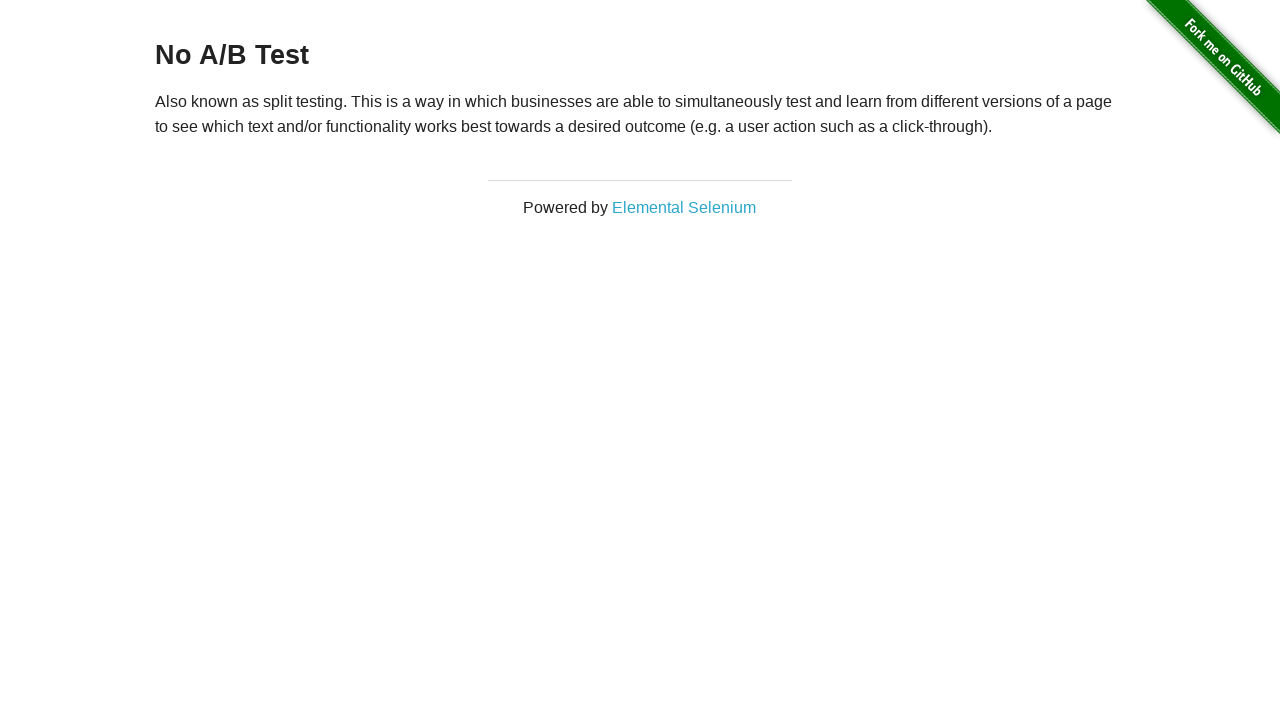

Verified heading displays 'No A/B Test' - A/B test is disabled due to opt-out cookie
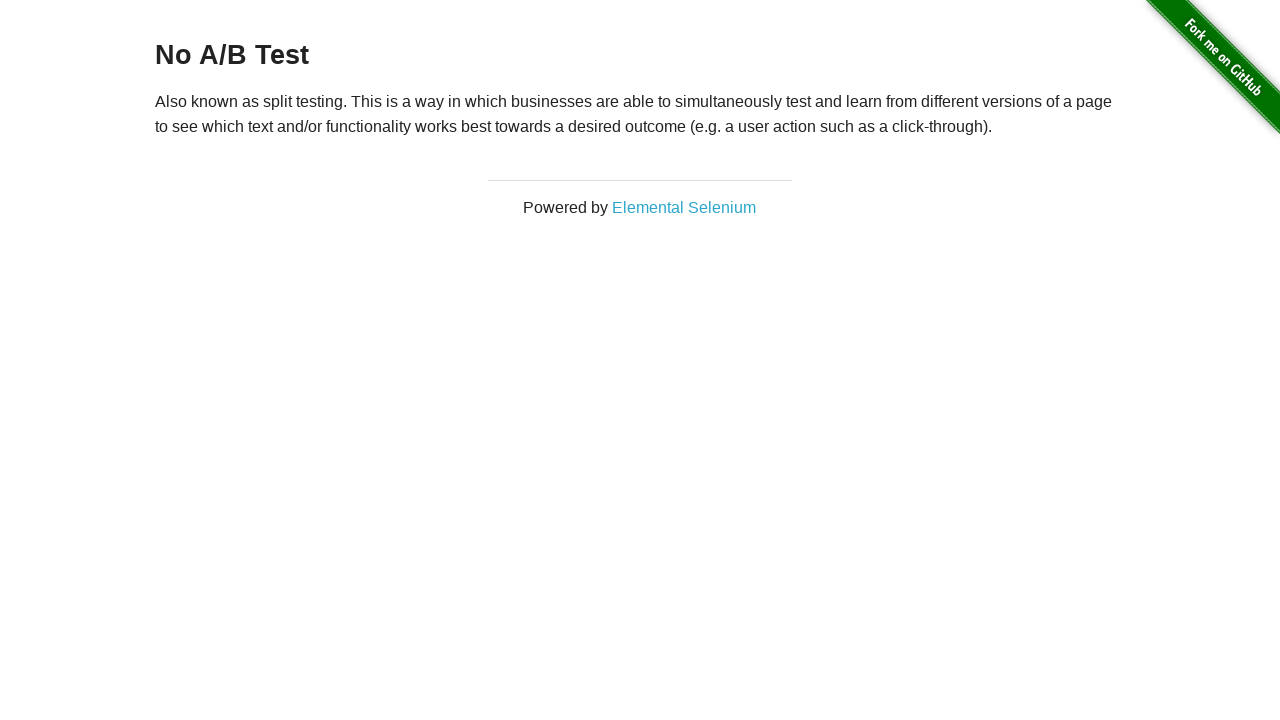

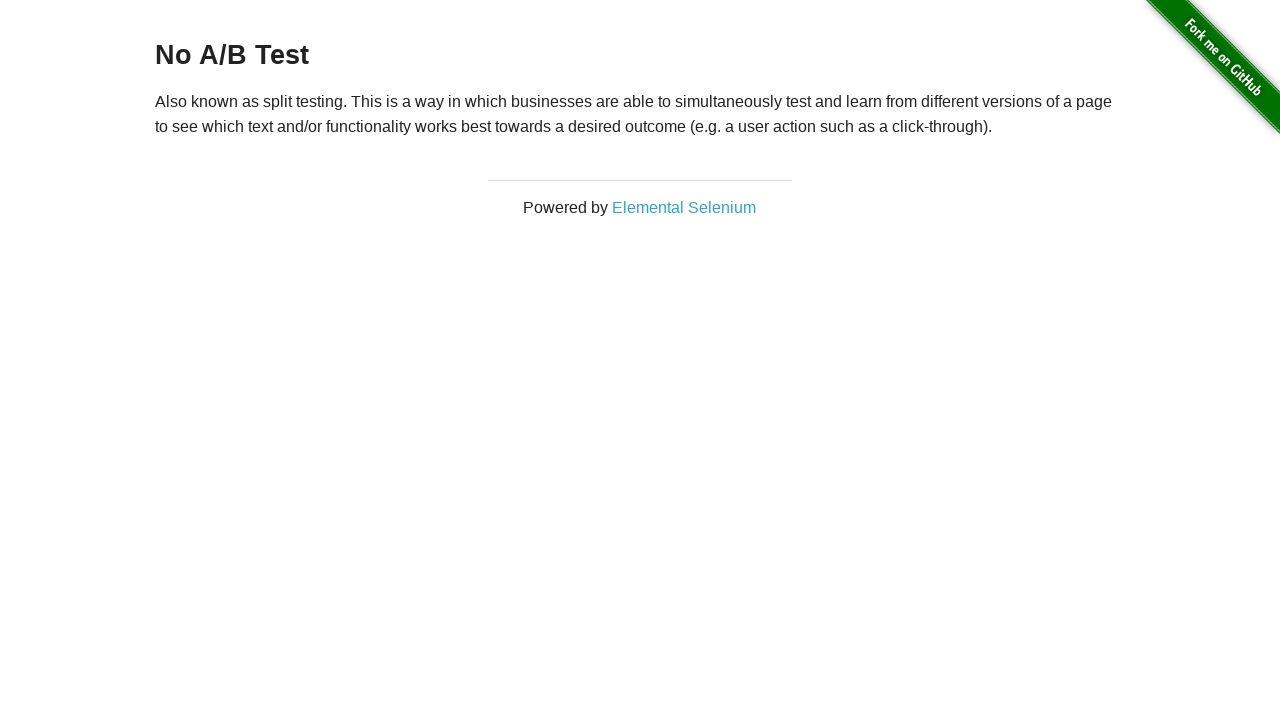